Tests basic browser commands including clicking links, radio buttons, checkboxes, filling text fields, and submitting forms

Starting URL: http://www.artoftesting.com/sampleSiteForSelenium.html

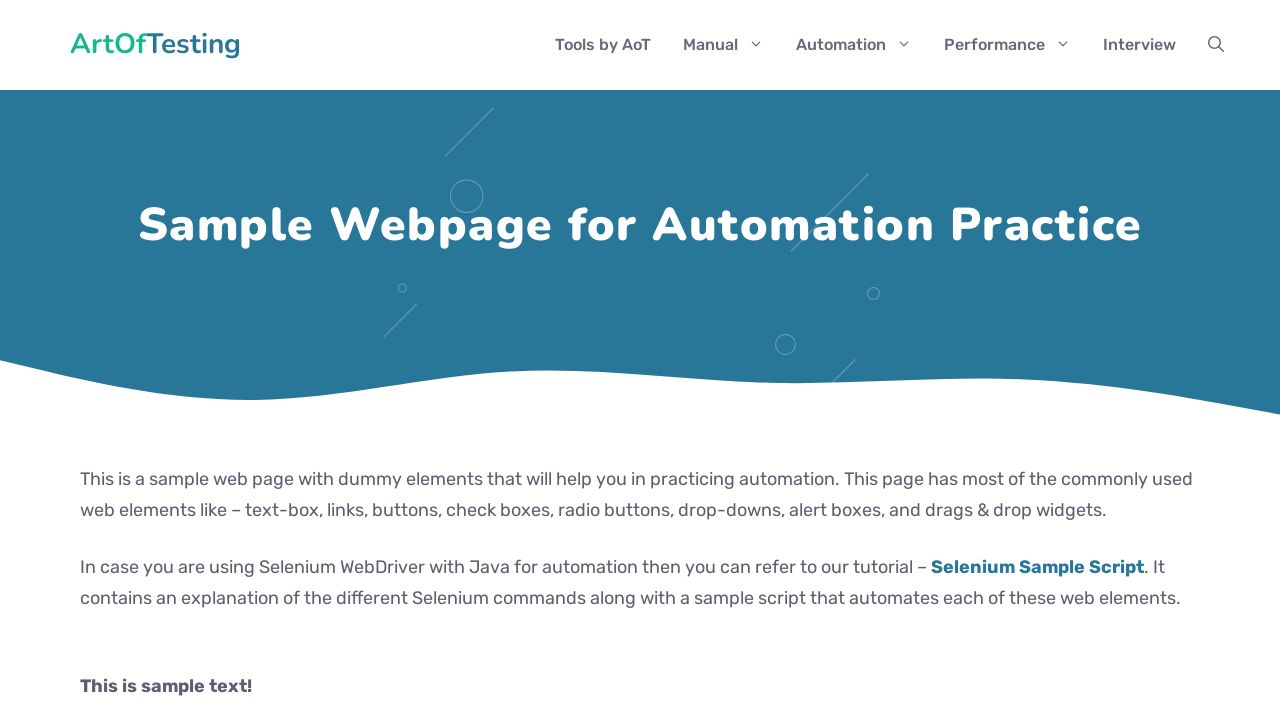

Clicked on 'This is a link' link at (176, 361) on text=This is a link
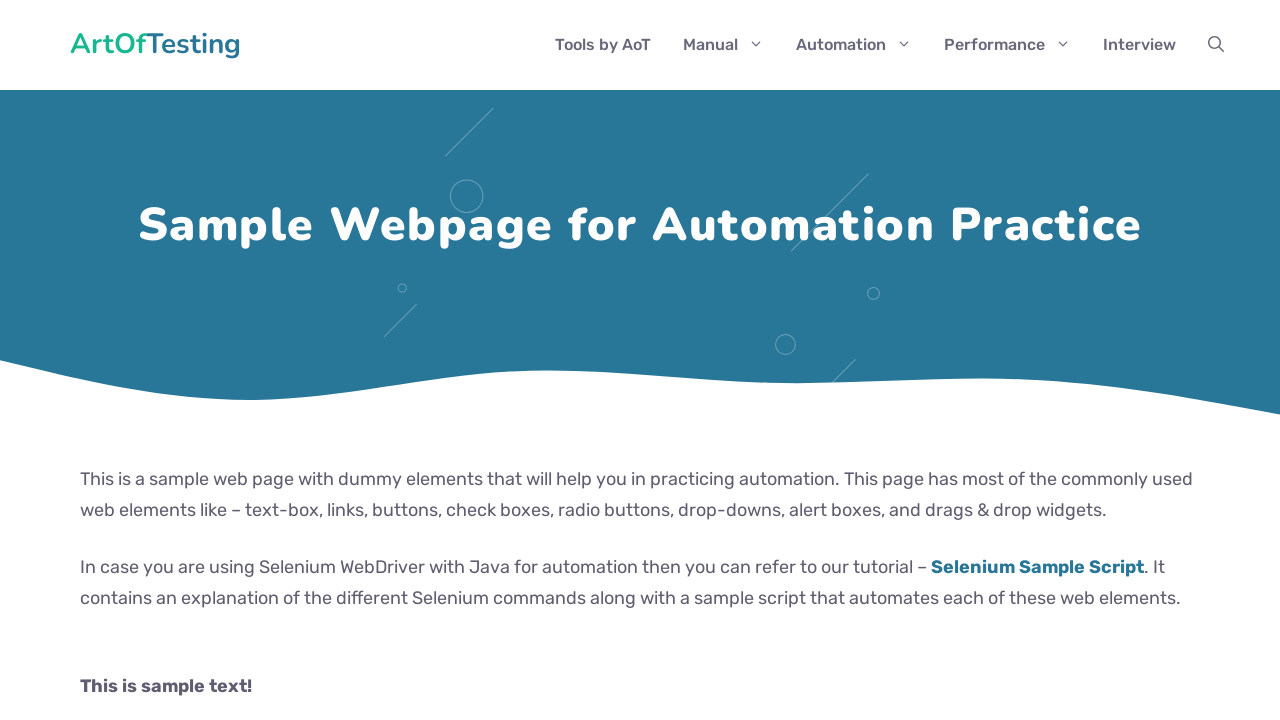

Clicked on gender radio button at (86, 360) on input[name='gender']
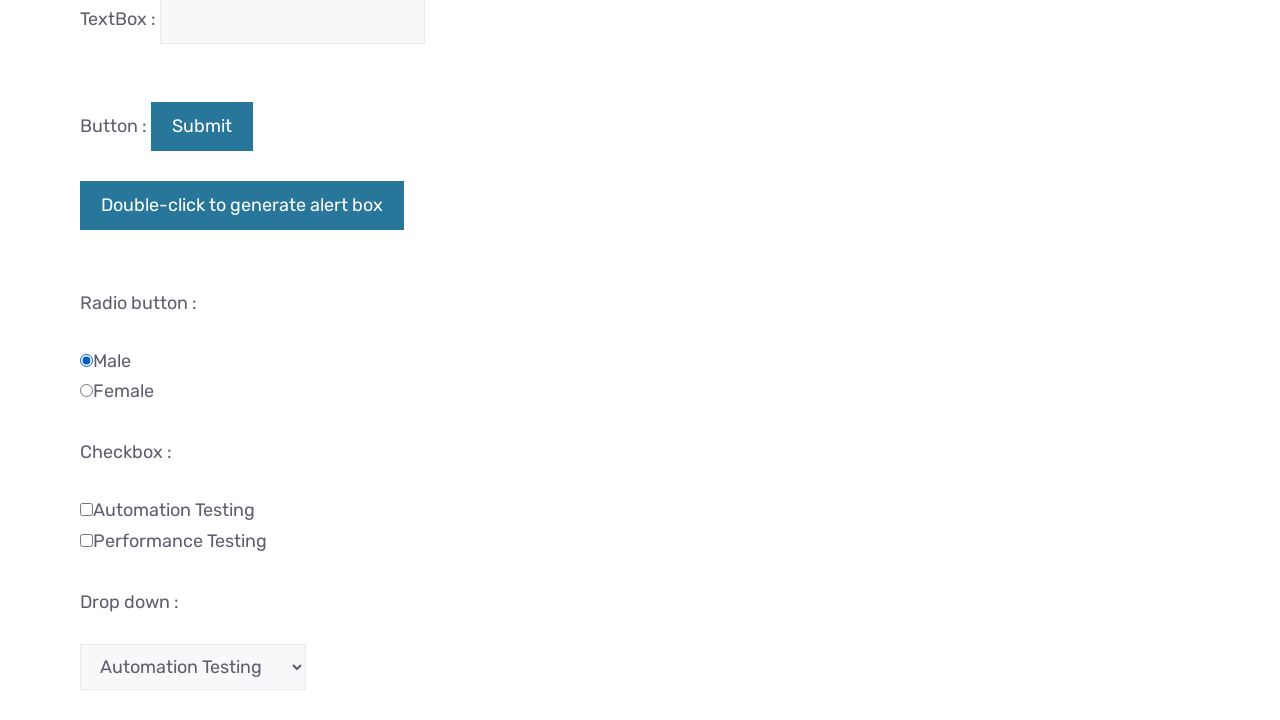

Clicked on Automation checkbox at (86, 509) on input.Automation
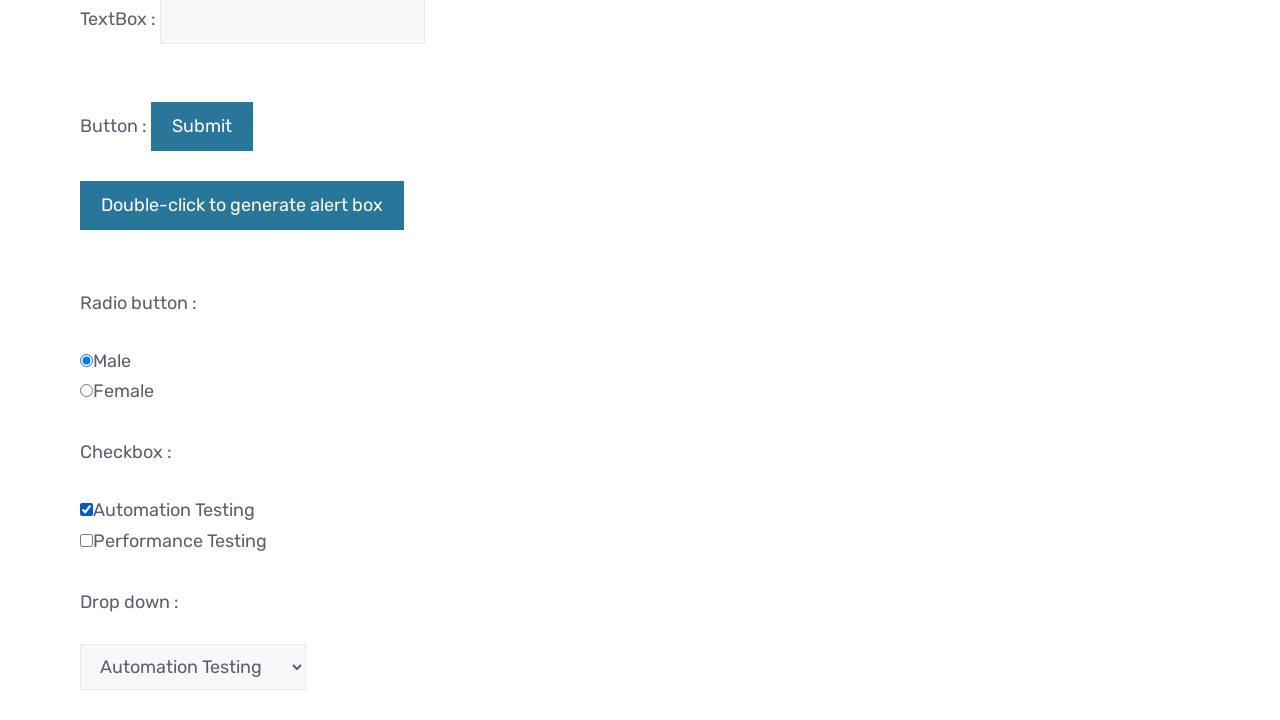

Clicked submit button at (202, 126) on #idOfButton
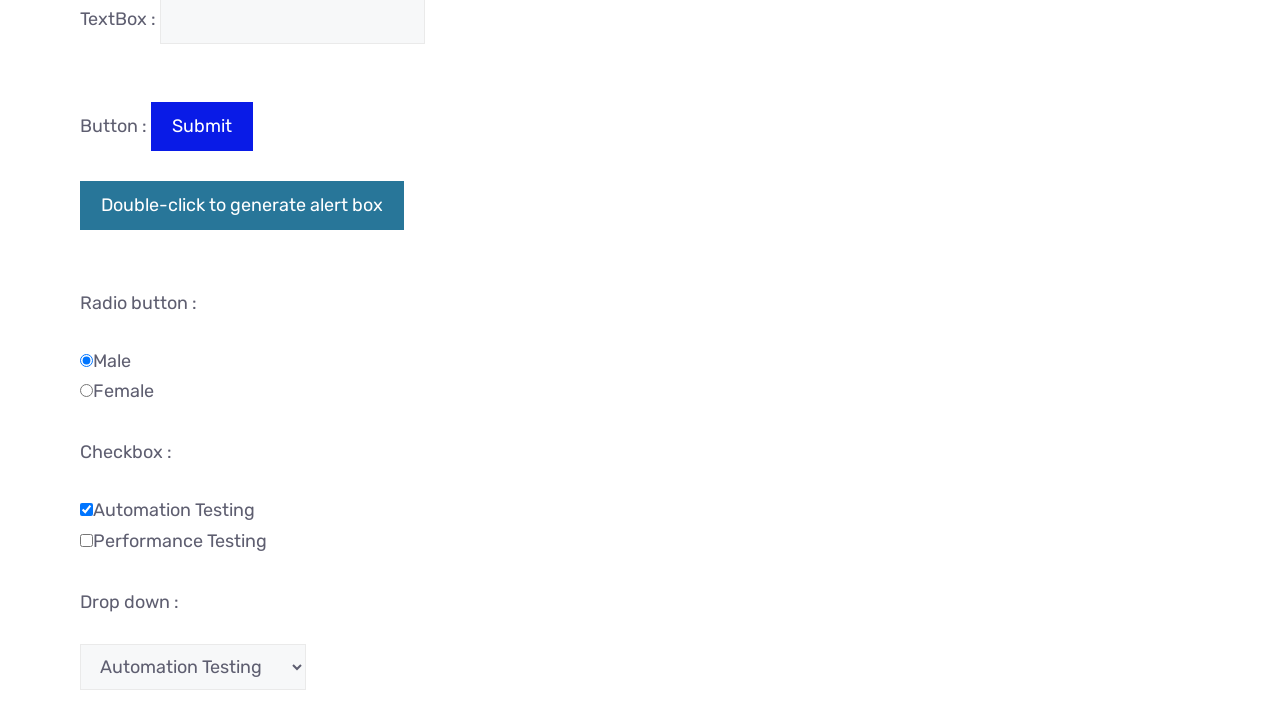

Filled fname textbox with 'Some Text' on #fname
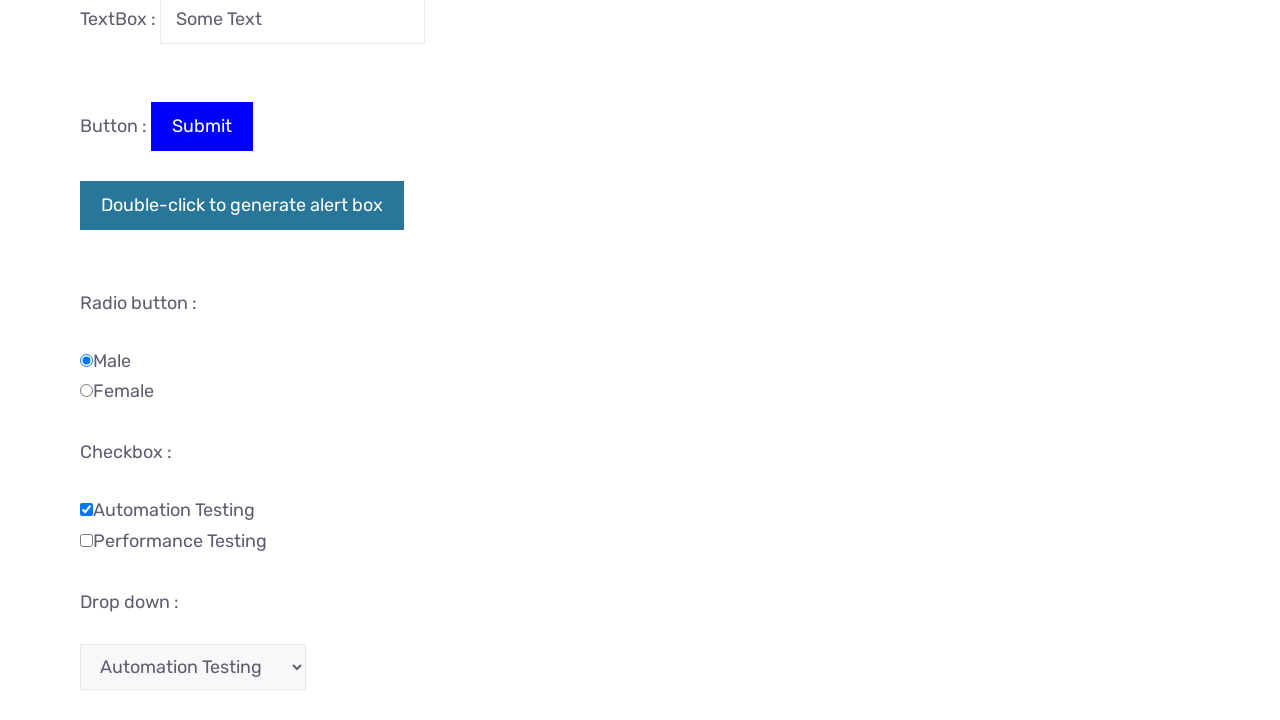

Cleared fname textbox on #fname
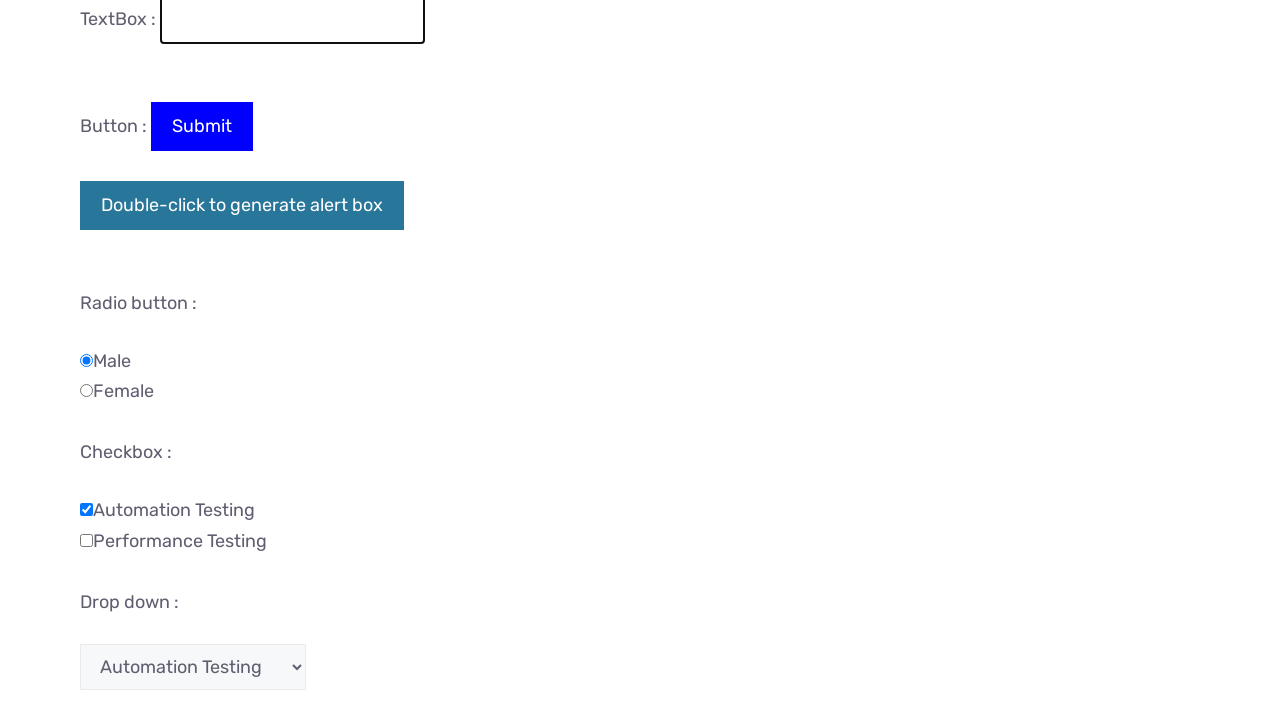

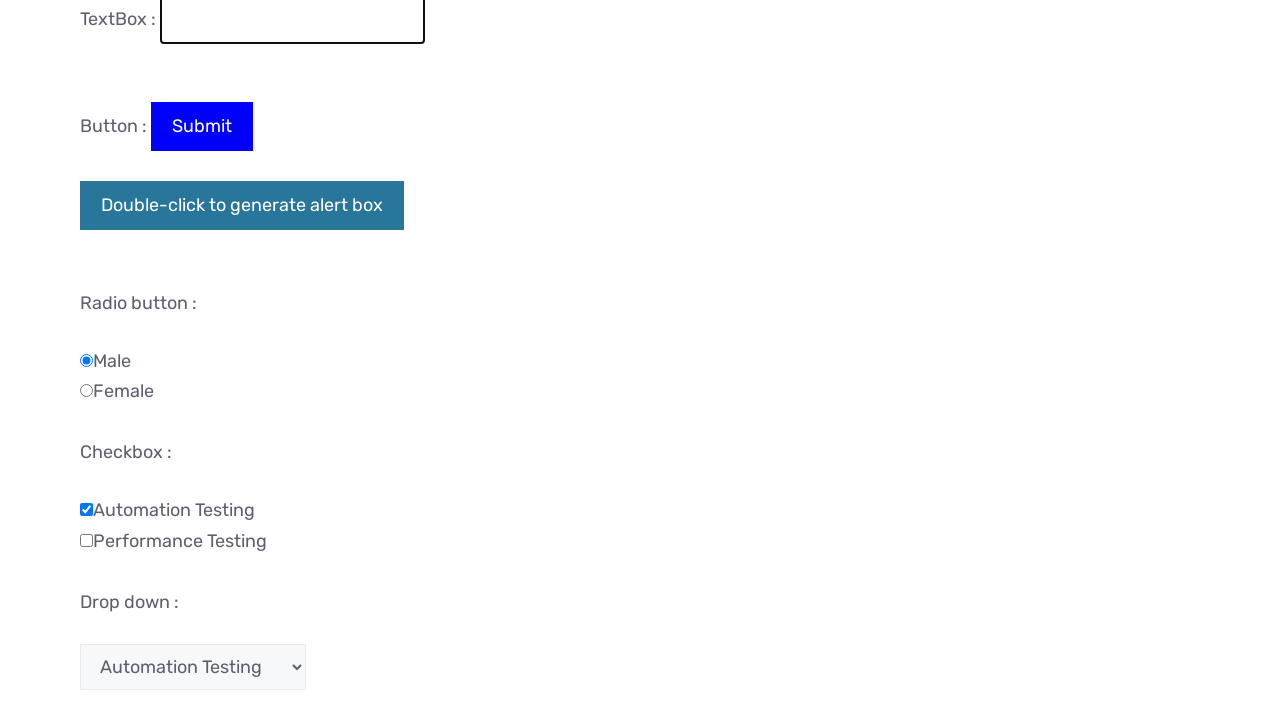